Tests a registration form by filling in first name, last name, and email fields, then submitting the form and verifying successful registration message

Starting URL: http://suninjuly.github.io/registration1.html

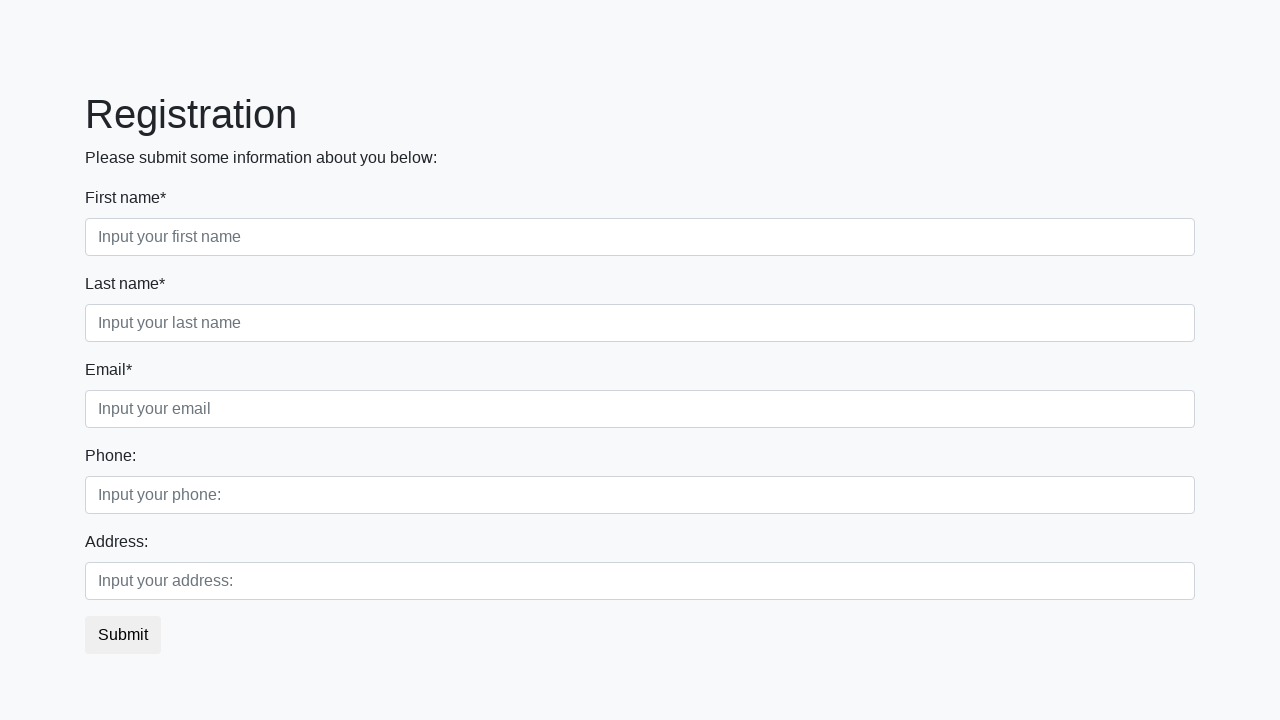

Filled first name field with 'Ivan' on .first_block .first
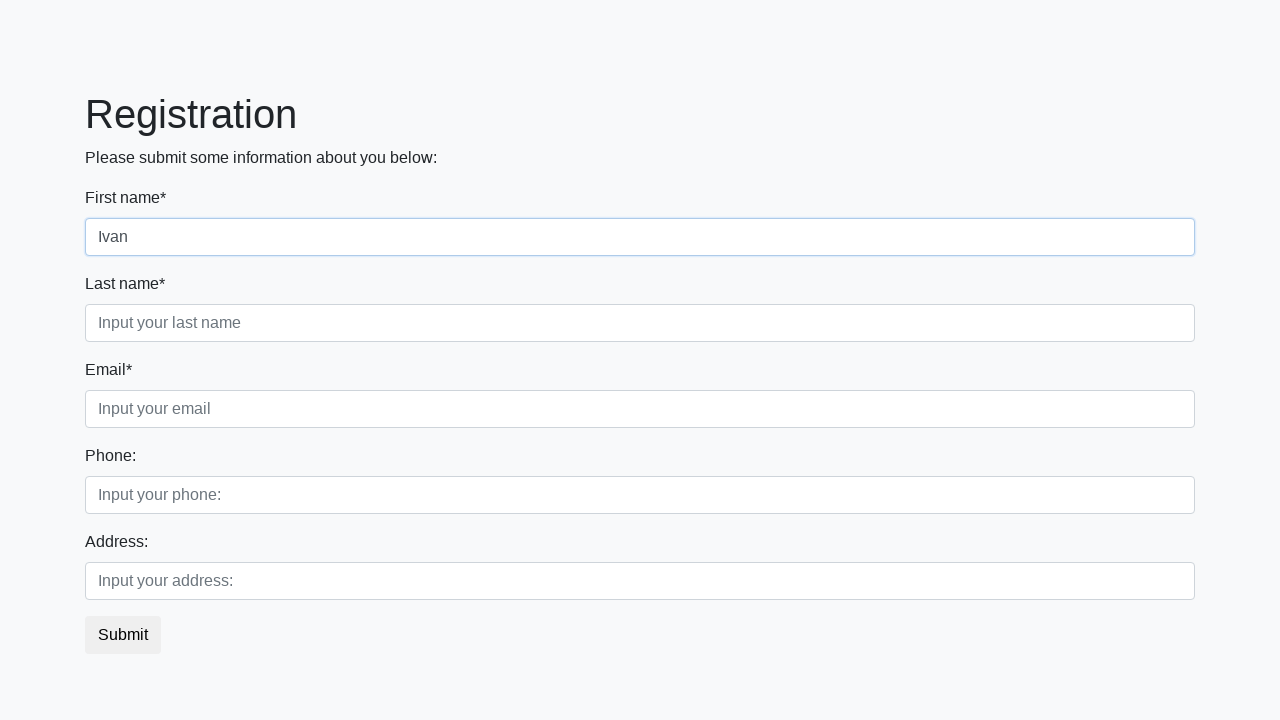

Filled last name field with 'Danko' on .first_block .second
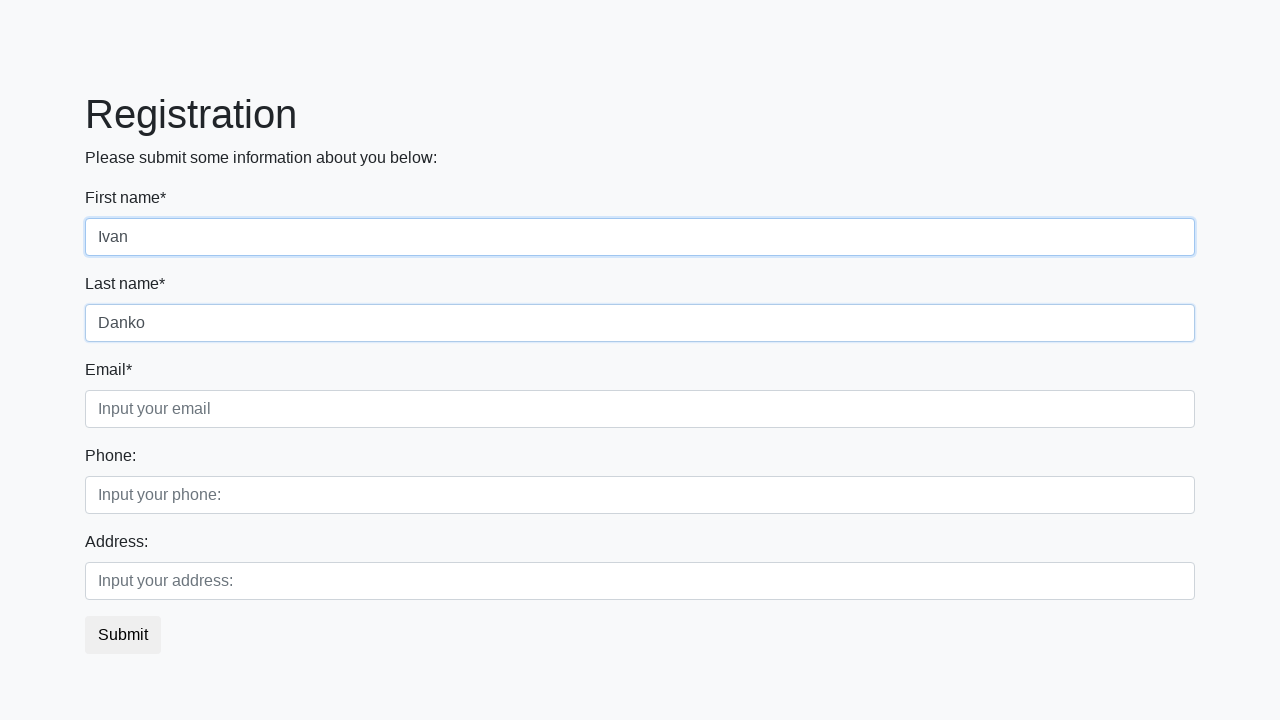

Filled email field with 'red@heat.su' on .first_block .third
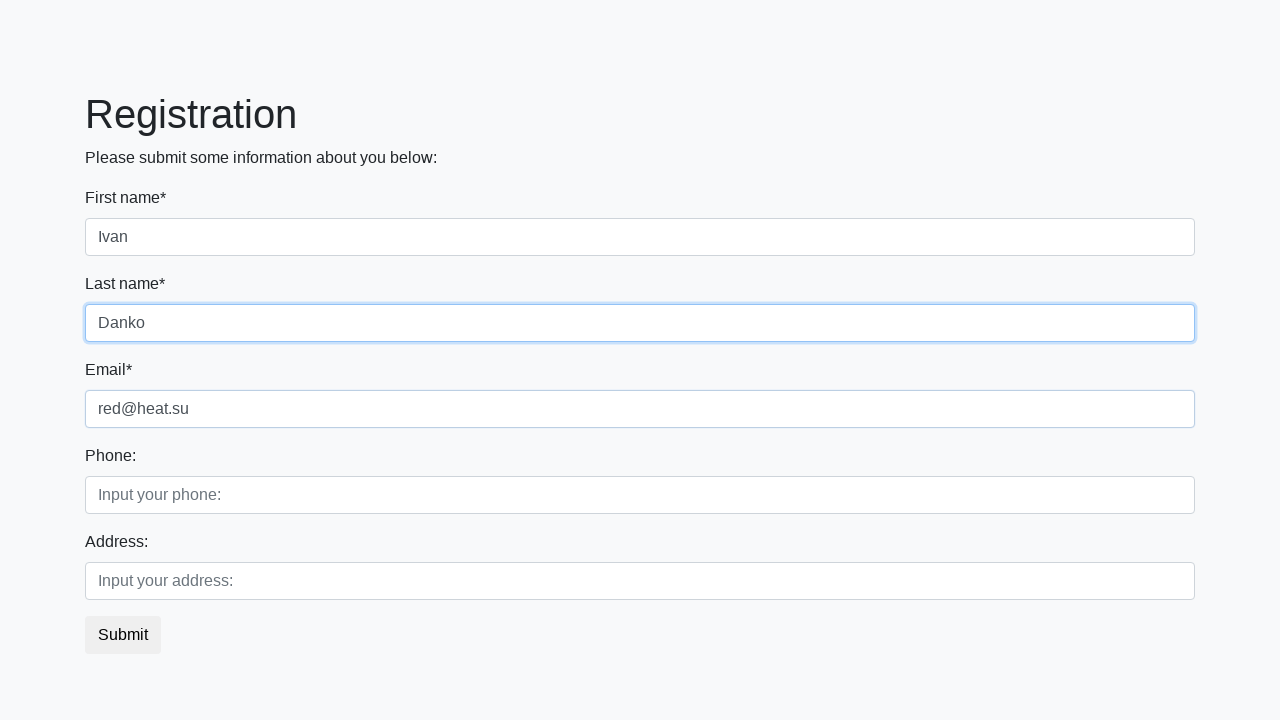

Clicked submit button to register at (123, 635) on button.btn
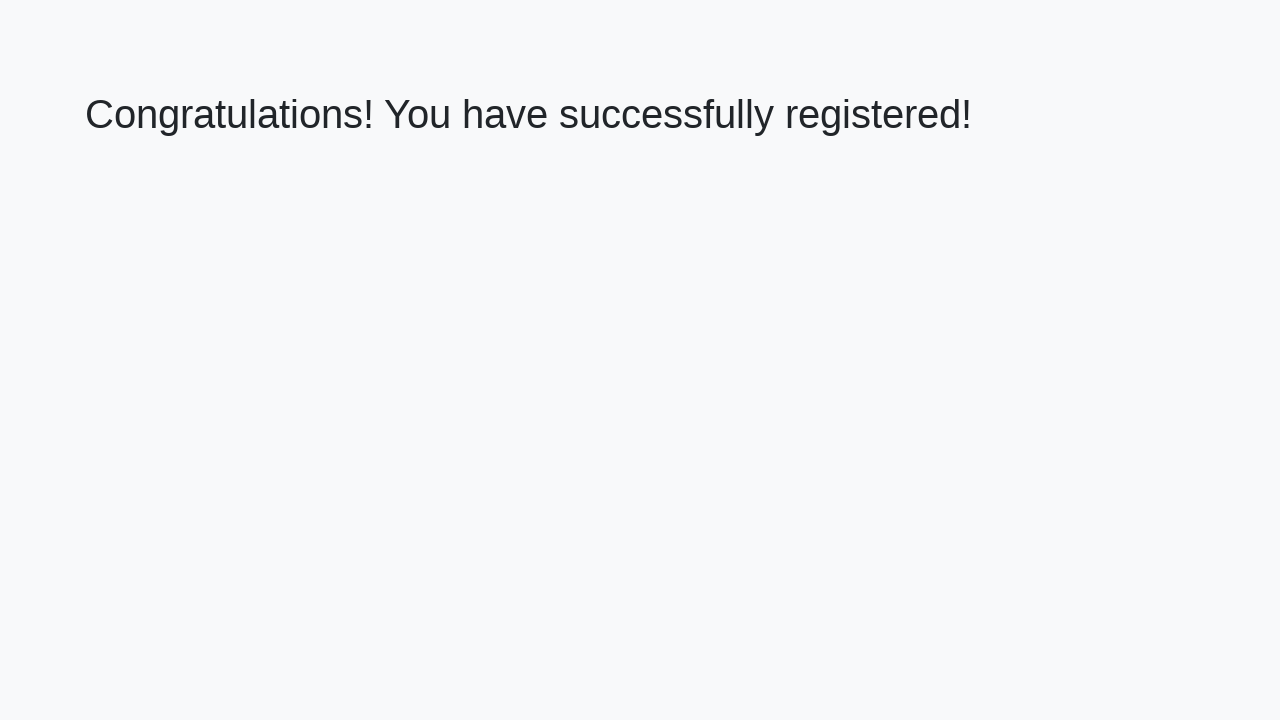

Success page loaded with welcome message
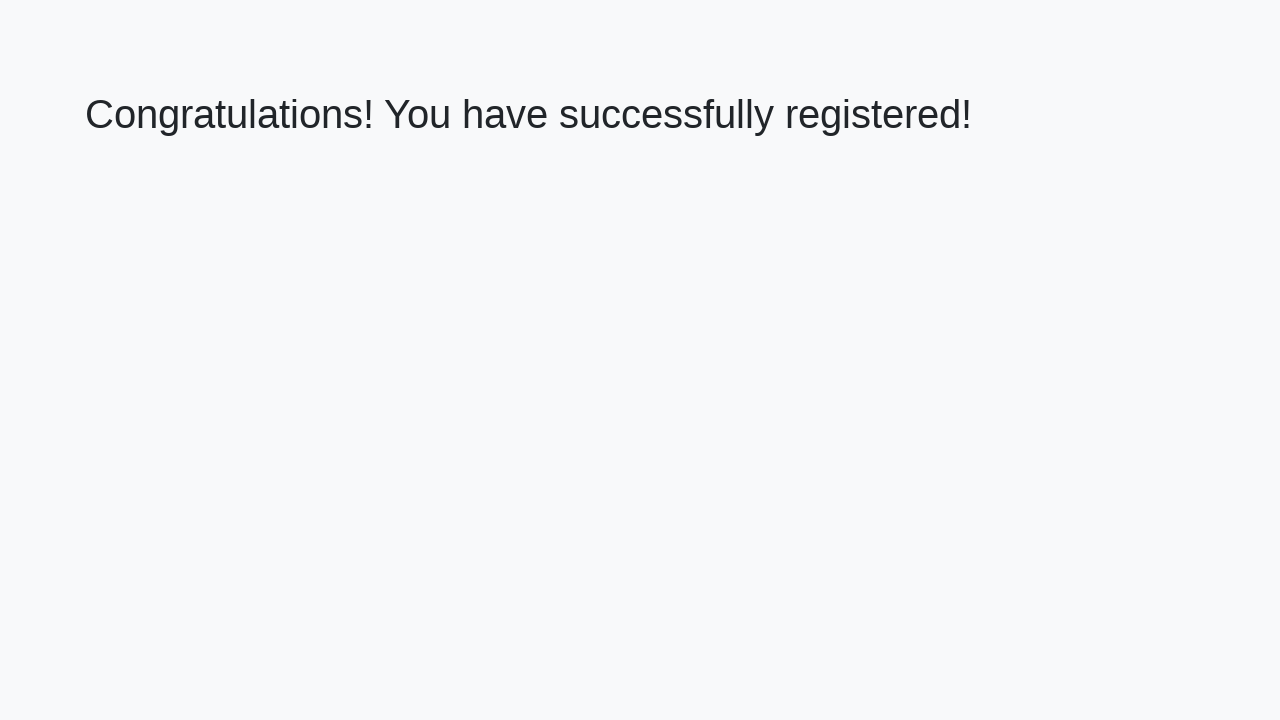

Retrieved welcome message text: 'Congratulations! You have successfully registered!'
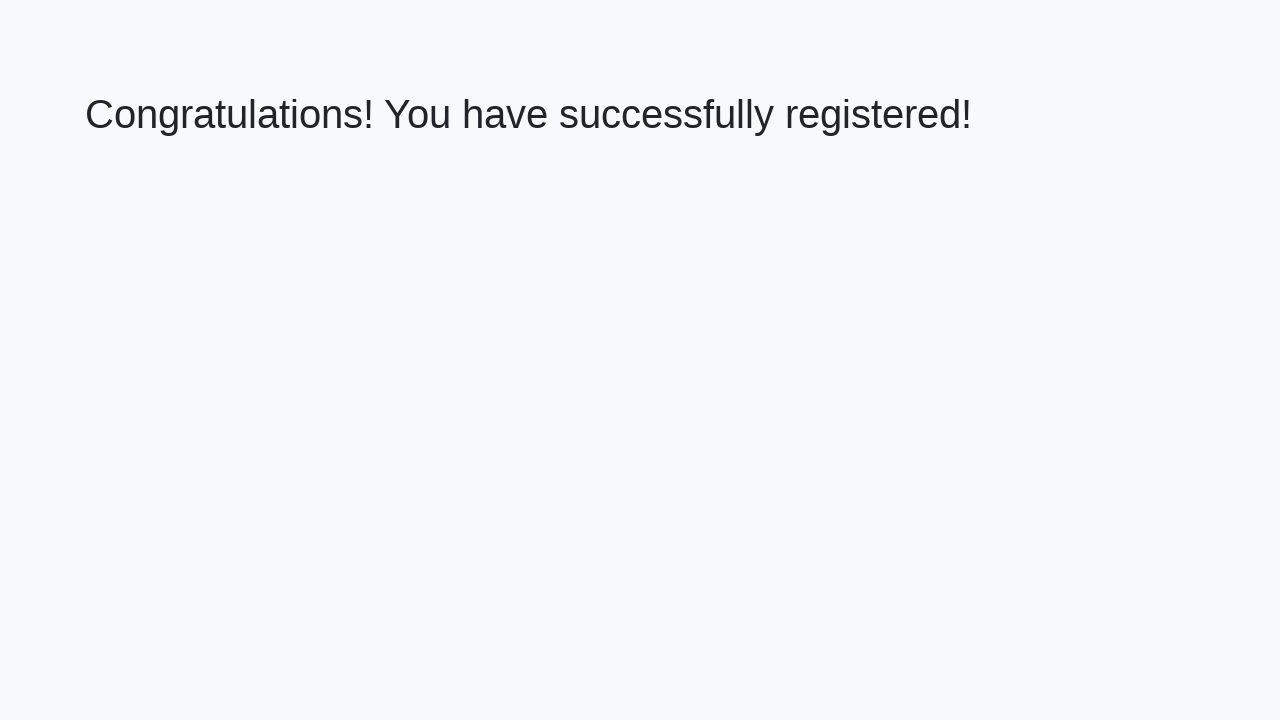

Verified successful registration message
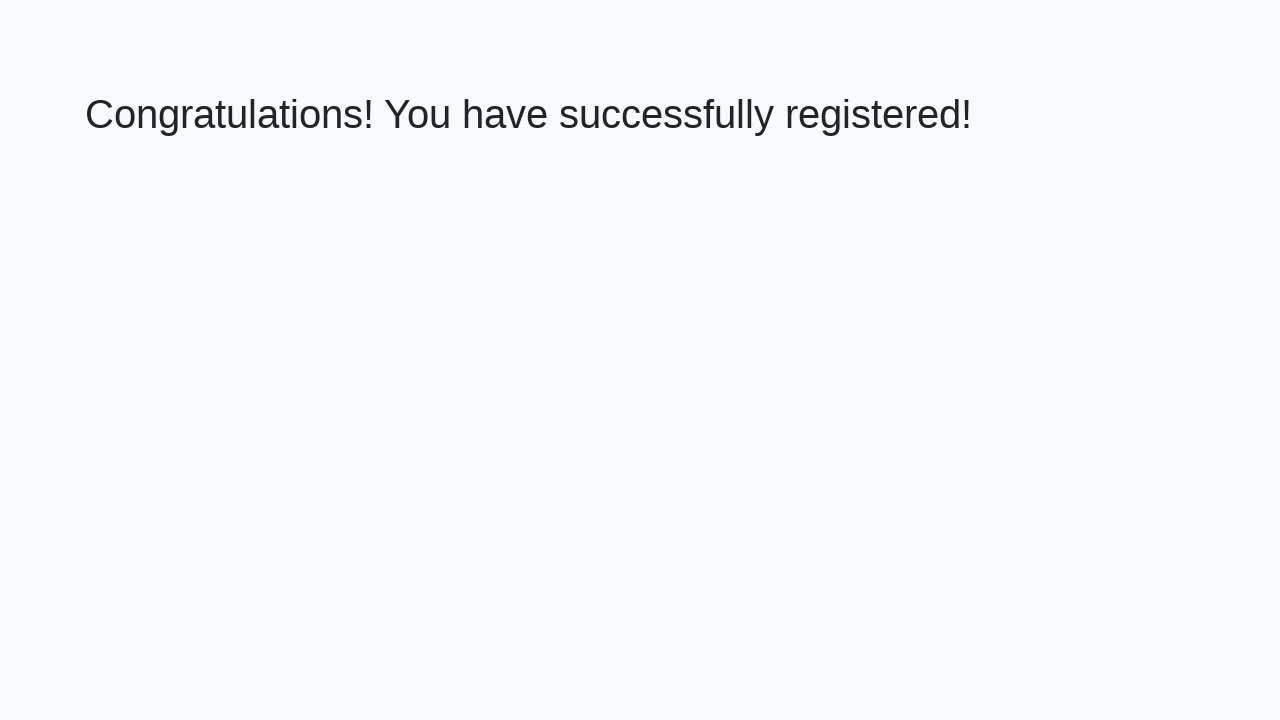

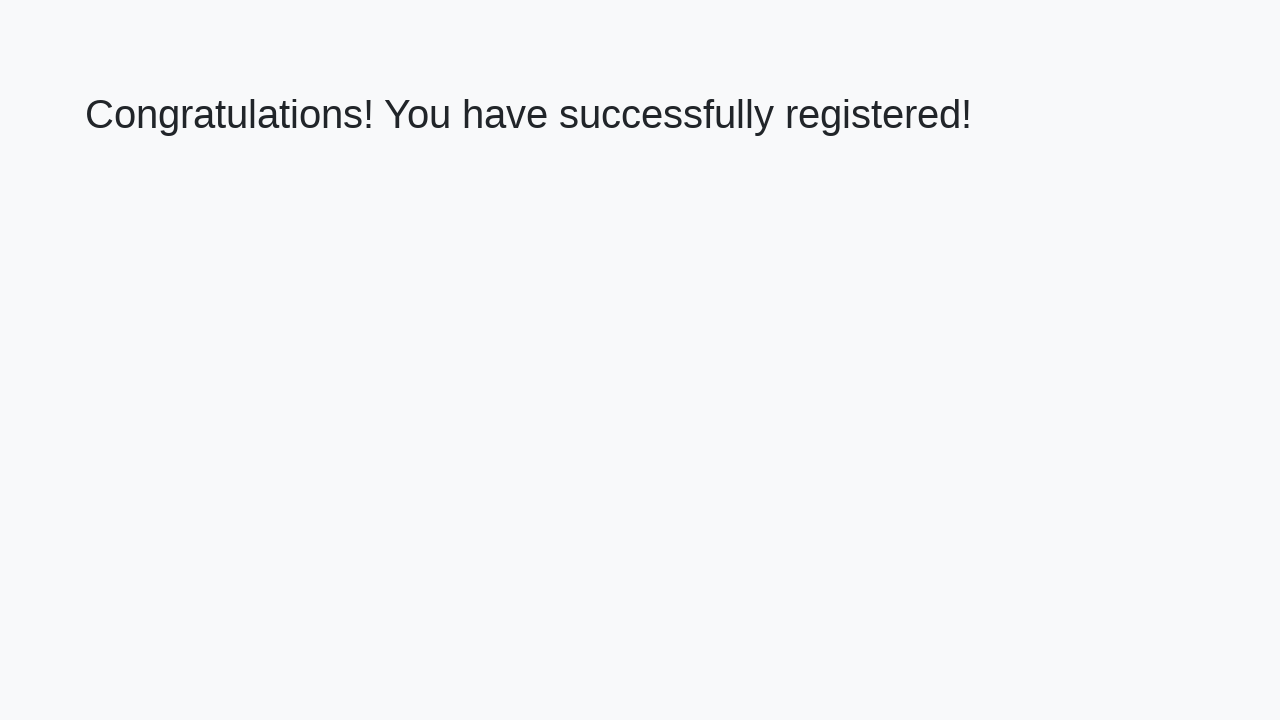